Tests a TodoMVC application by adding three tasks to the todo list and then marking each task as complete, verifying the item count decreases after each completion.

Starting URL: https://todomvc.com/examples/angular/dist/browser/#

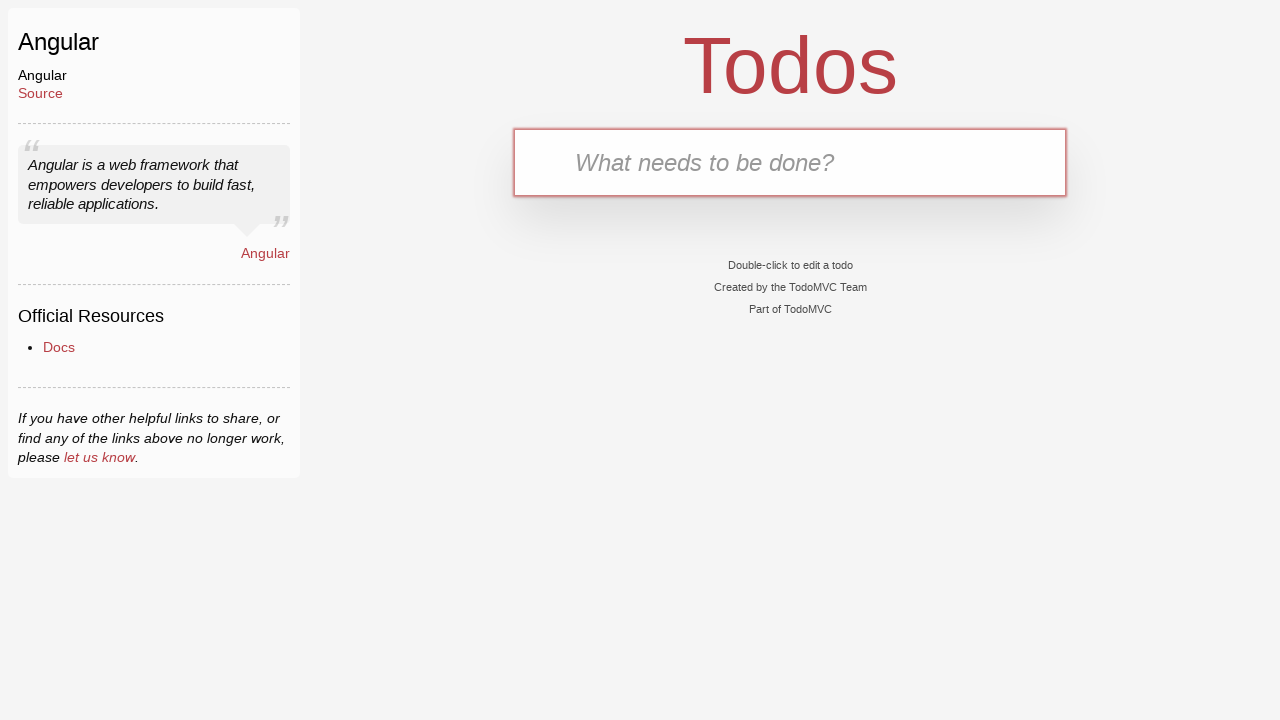

Filled new todo input with 'Complete Robot Framework Training' on input.new-todo
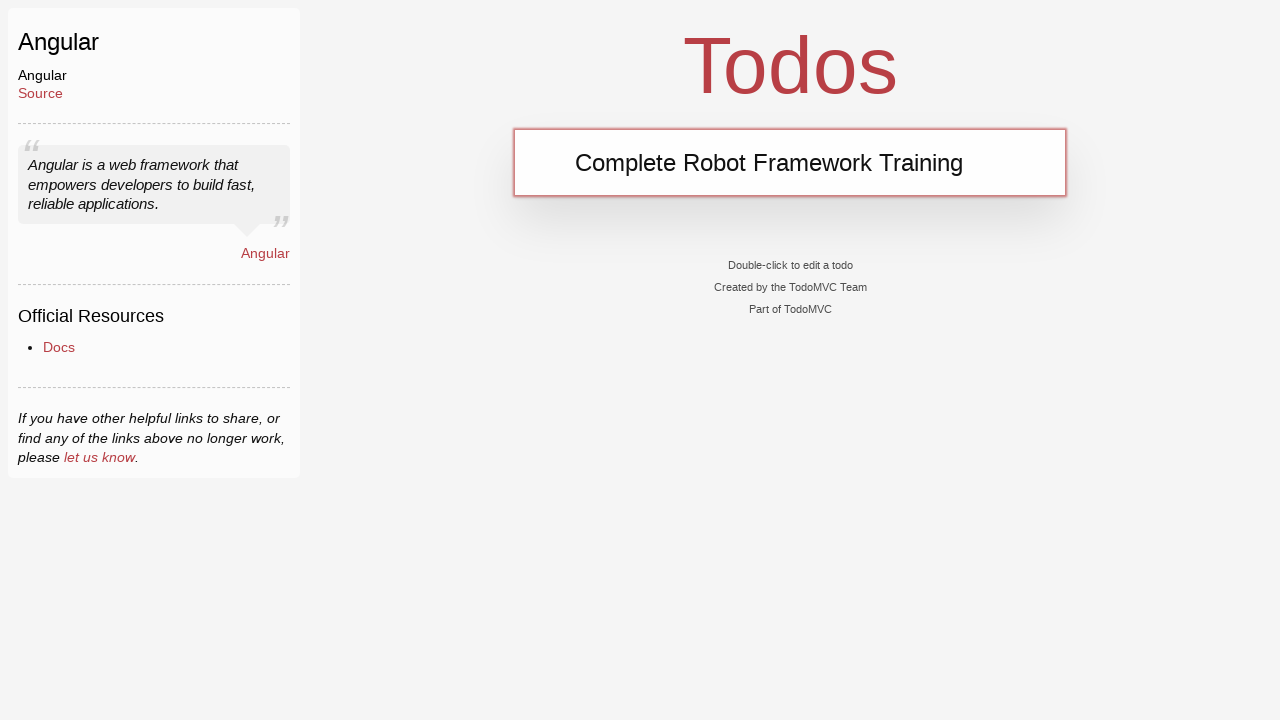

Pressed Enter to add first task on input.new-todo
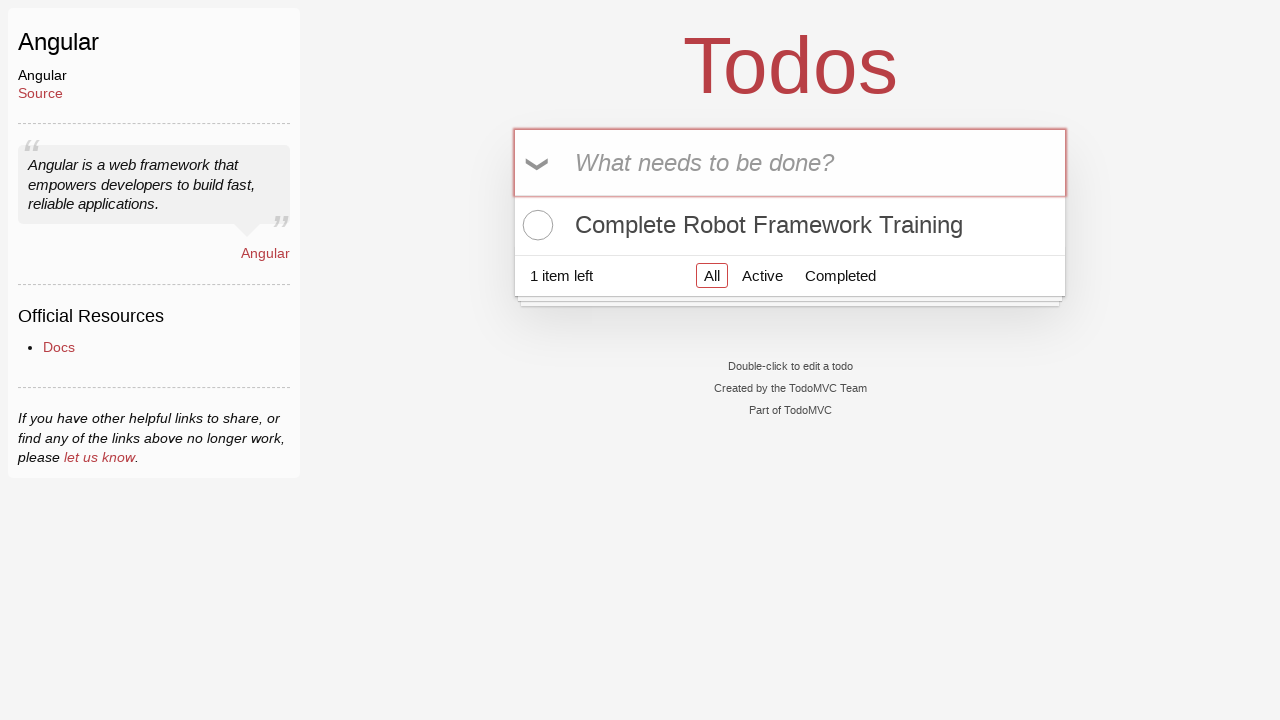

Filled new todo input with 'Write Automated Tests' on input.new-todo
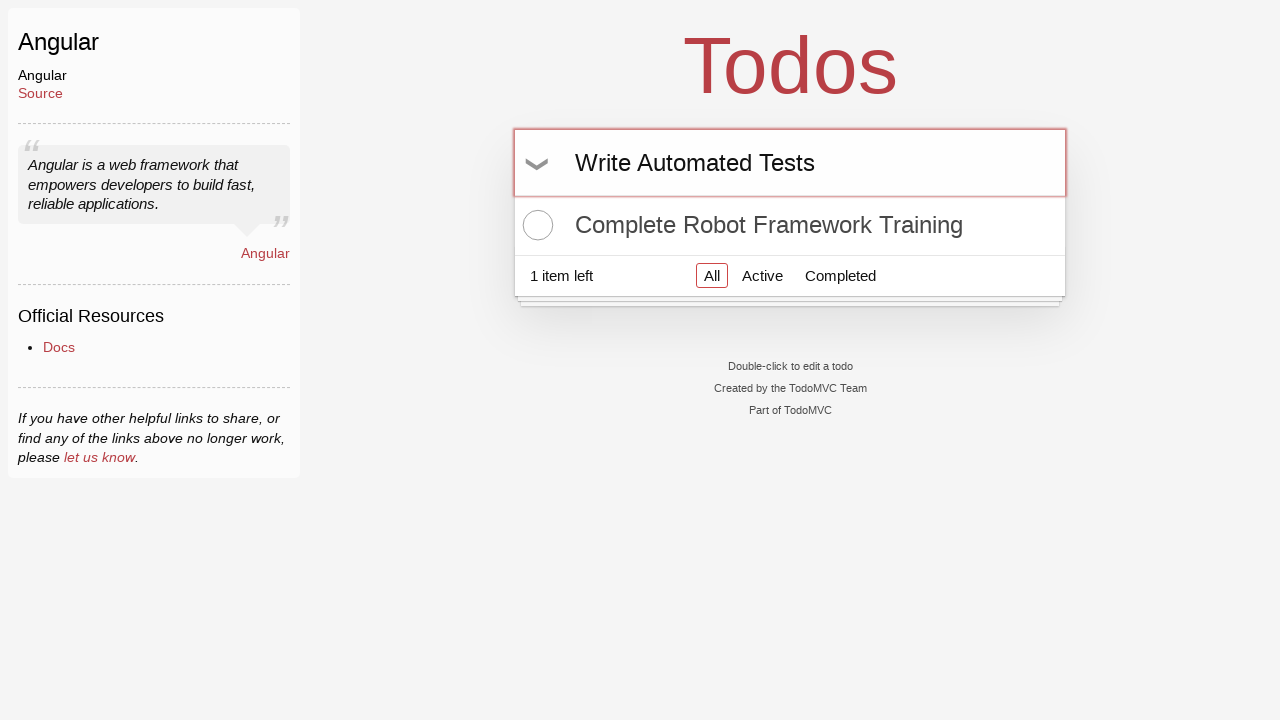

Pressed Enter to add second task on input.new-todo
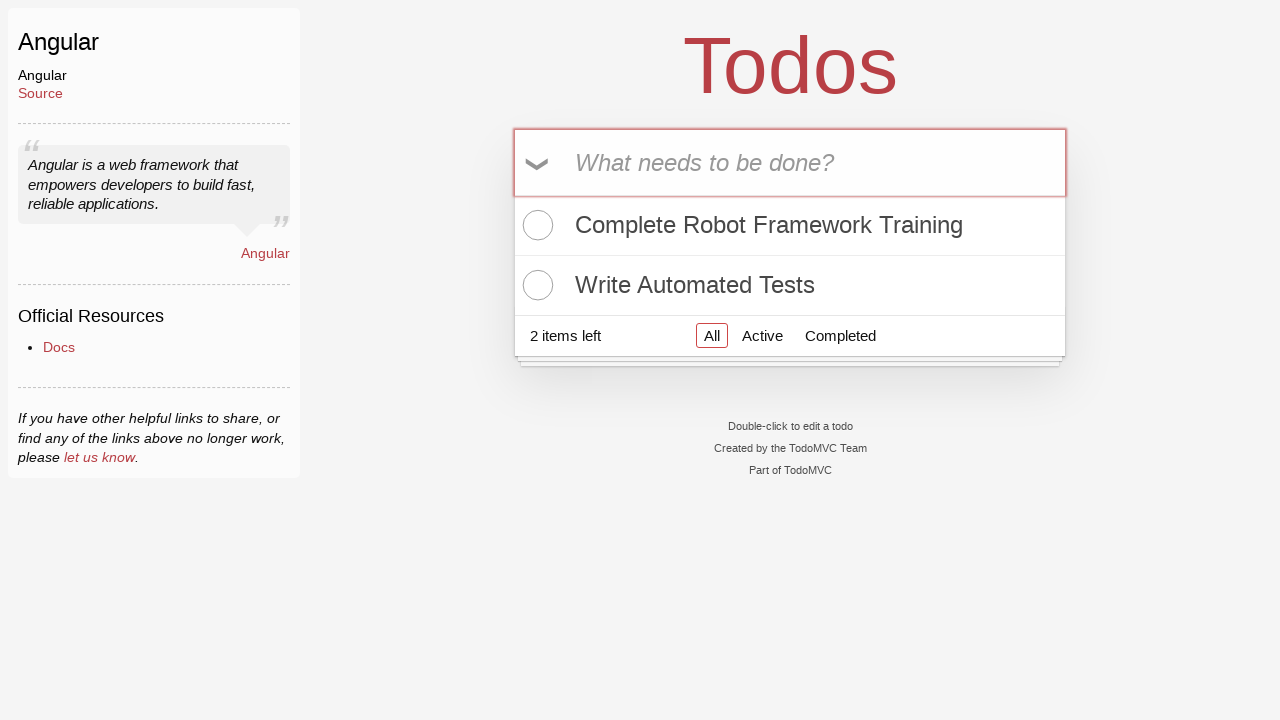

Filled new todo input with 'Take a nap' on input.new-todo
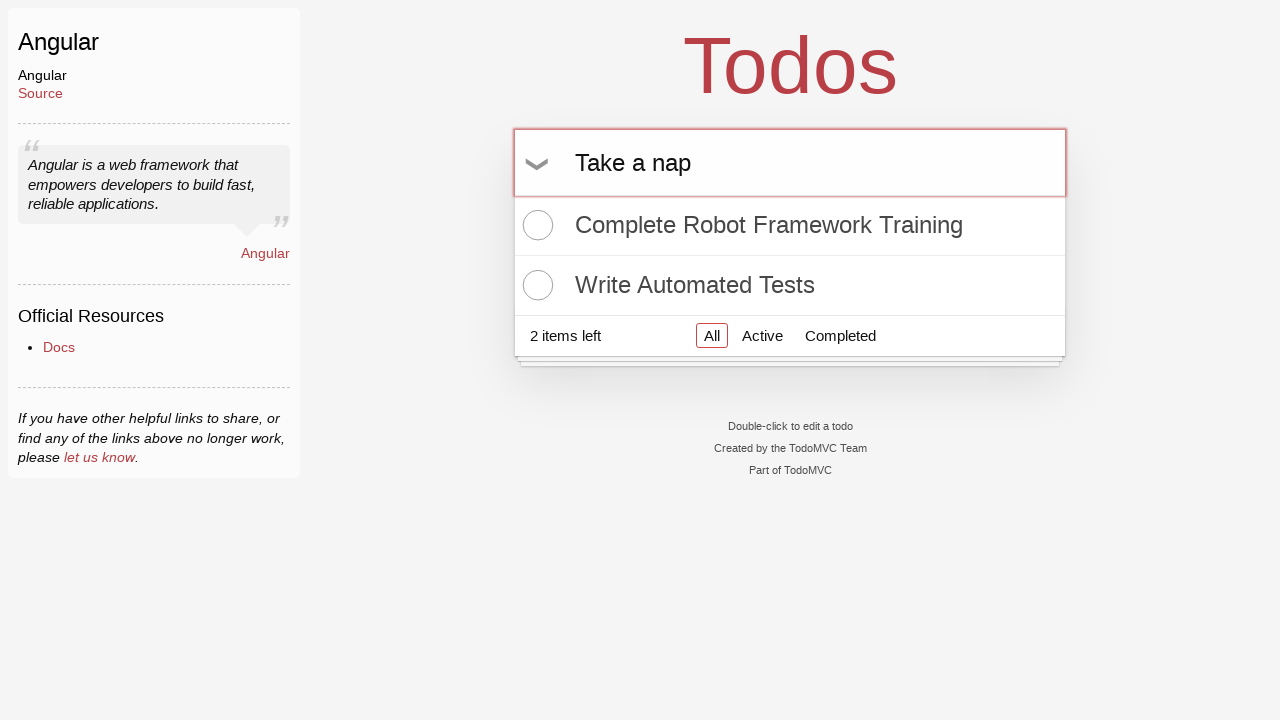

Pressed Enter to add third task on input.new-todo
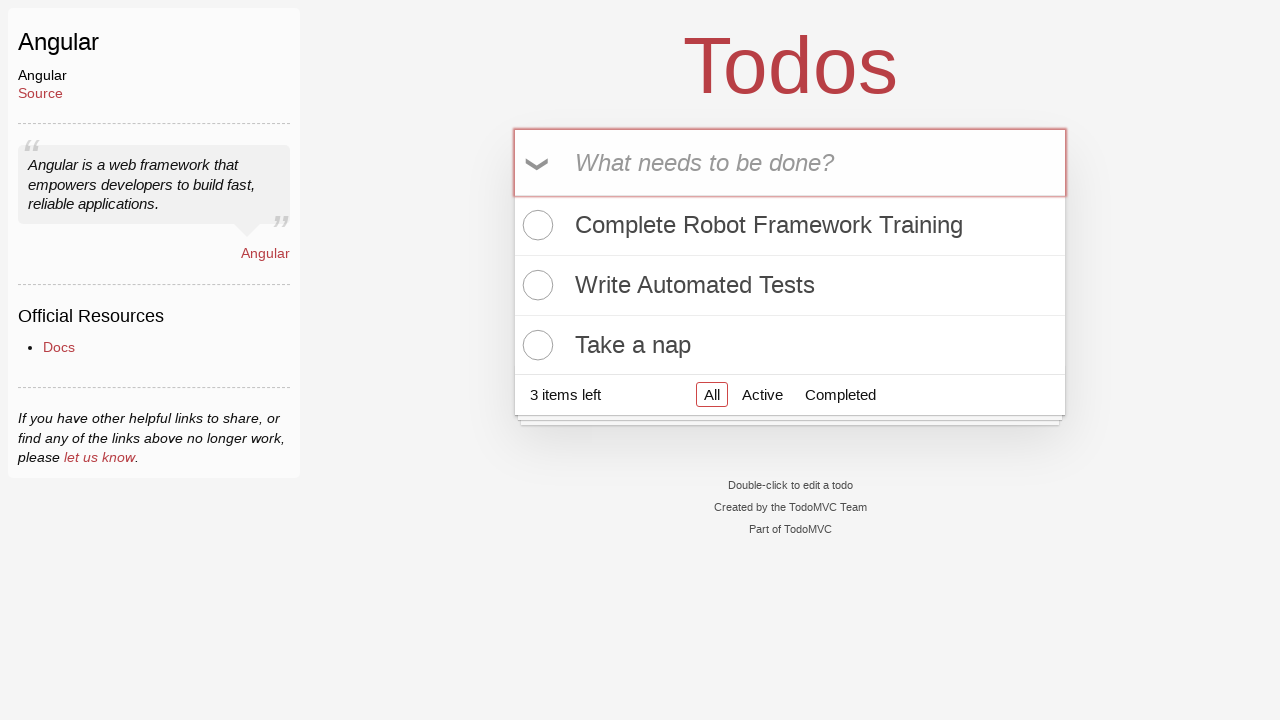

Todo count element loaded, verifying 3 items in list
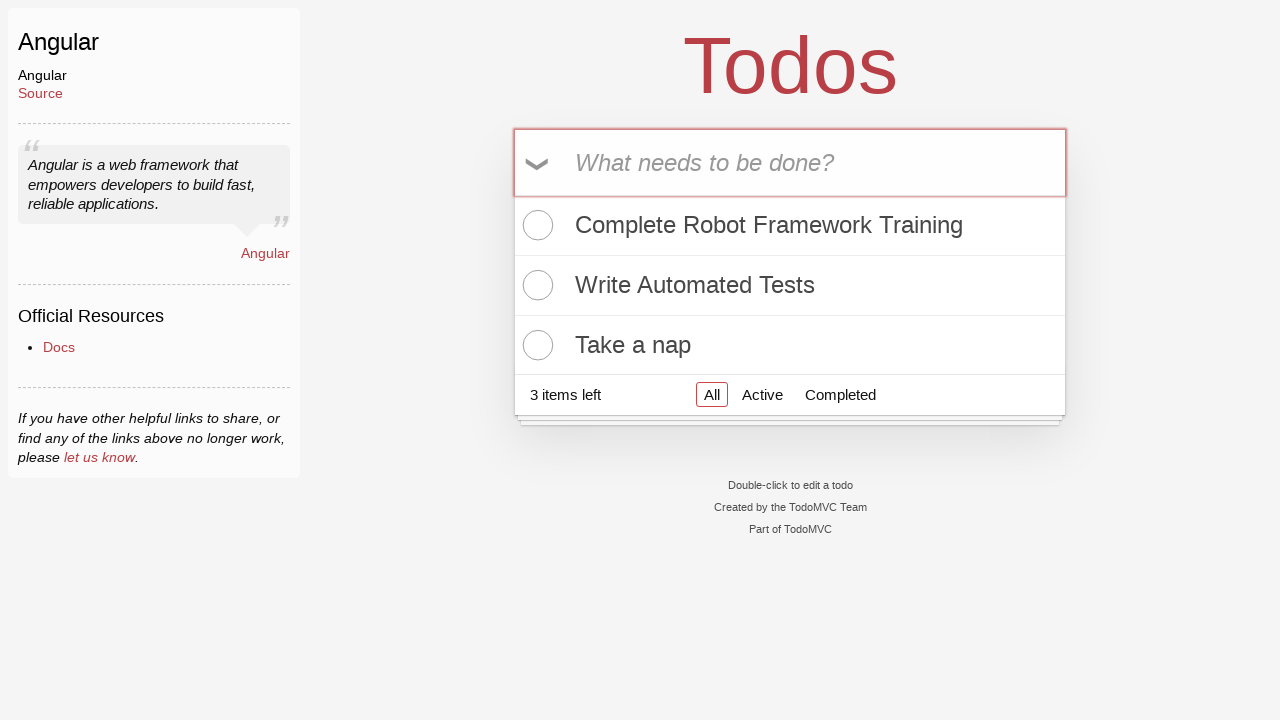

Clicked checkbox to mark 'Complete Robot Framework Training' as complete at (535, 225) on xpath=//label[contains(text(), 'Complete Robot Framework Training')]/../input[@t
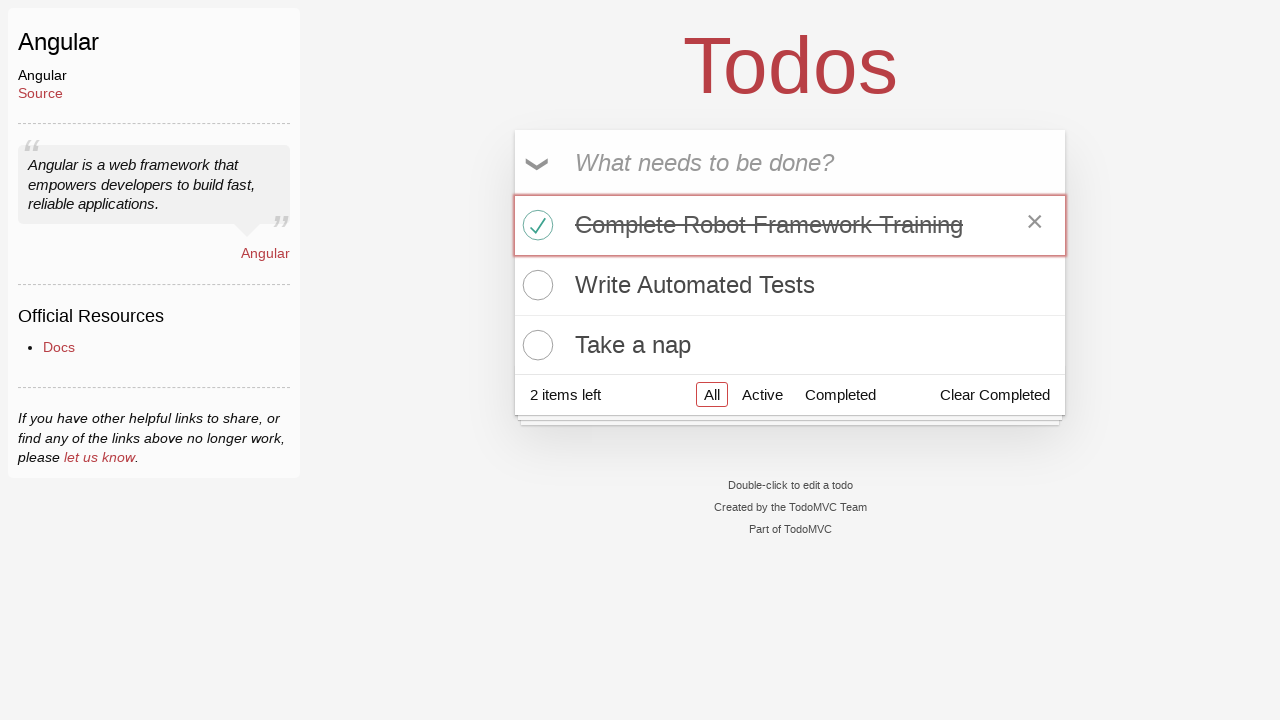

Clicked checkbox to mark 'Write Automated Tests' as complete at (535, 285) on xpath=//label[contains(text(), 'Write Automated Tests')]/../input[@type='checkbo
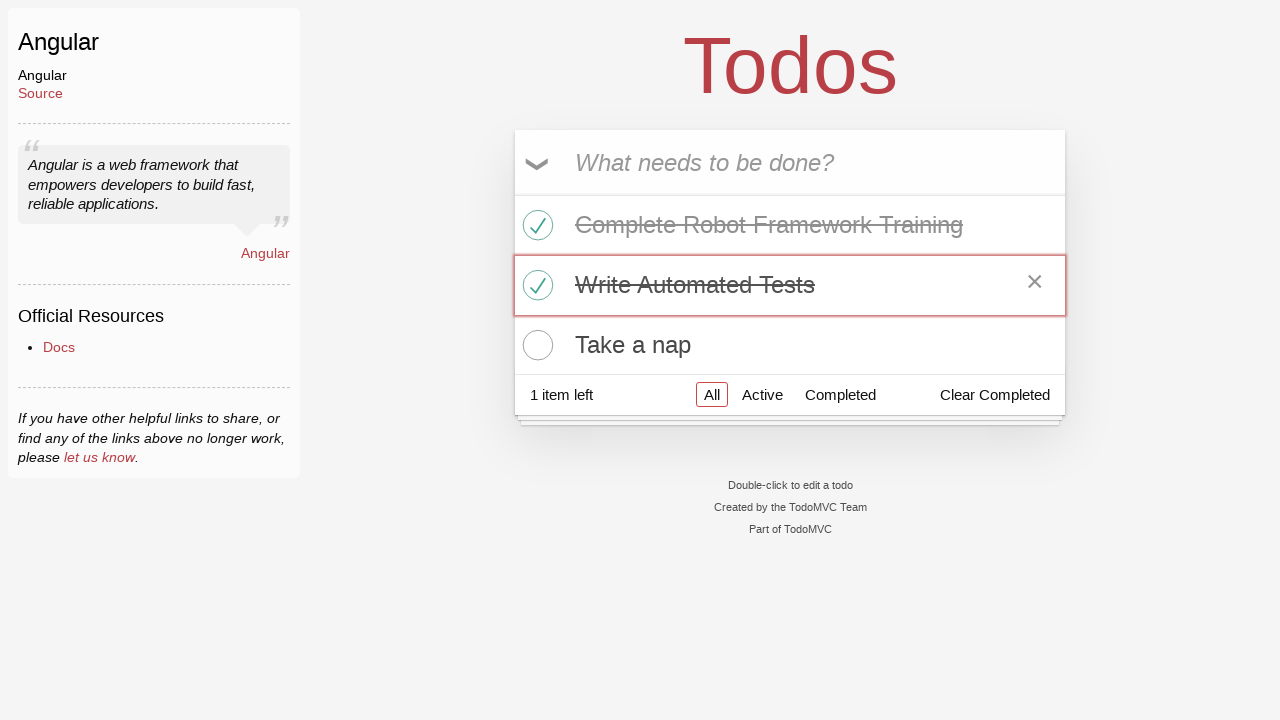

Clicked checkbox to mark 'Take a nap' as complete at (535, 345) on xpath=//label[contains(text(), 'Take a nap')]/../input[@type='checkbox']
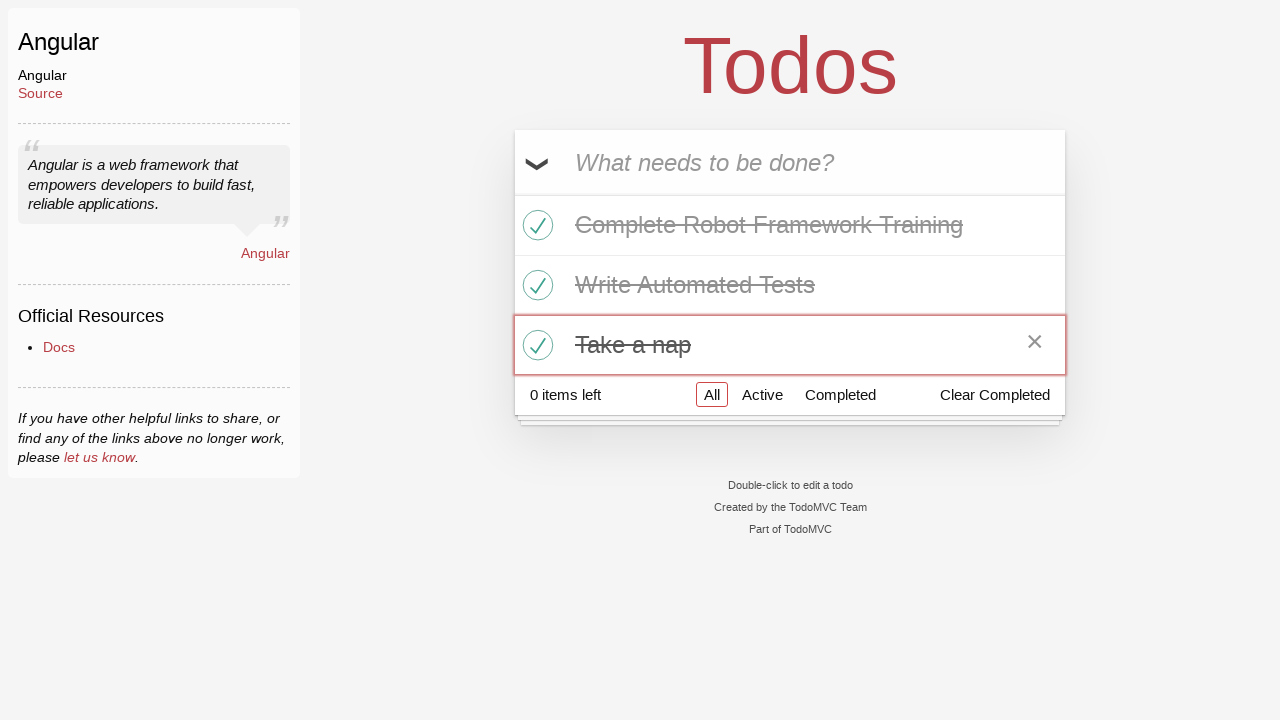

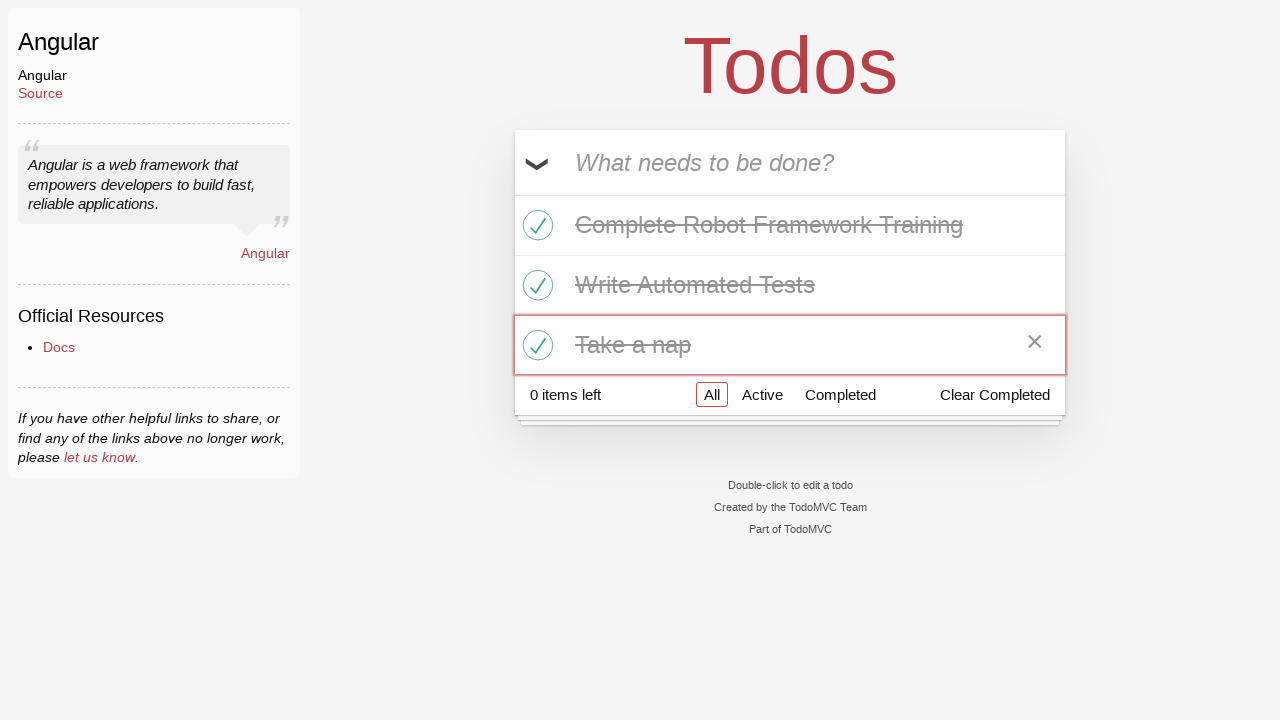